Tests keyboard input by filling a text field with text

Starting URL: https://sahitest.com/demo/label.htm

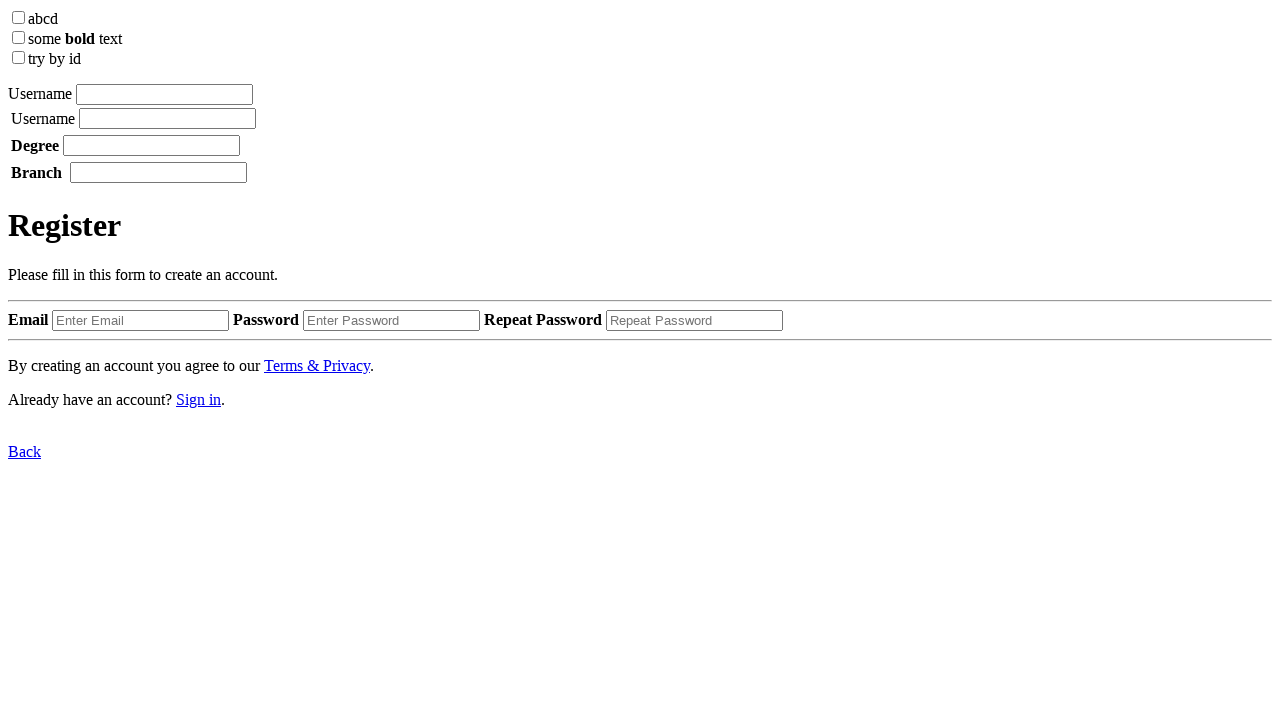

Filled first textbox with 'dujing' on input[type='textbox'] >> nth=0
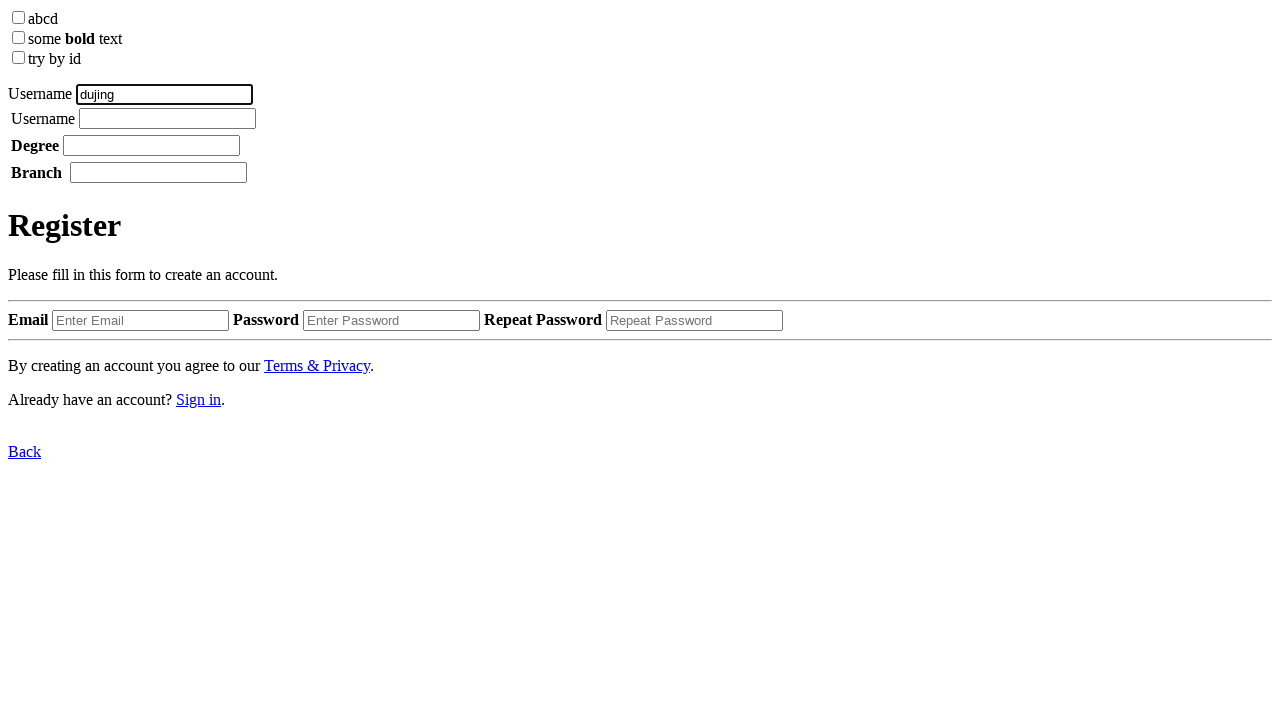

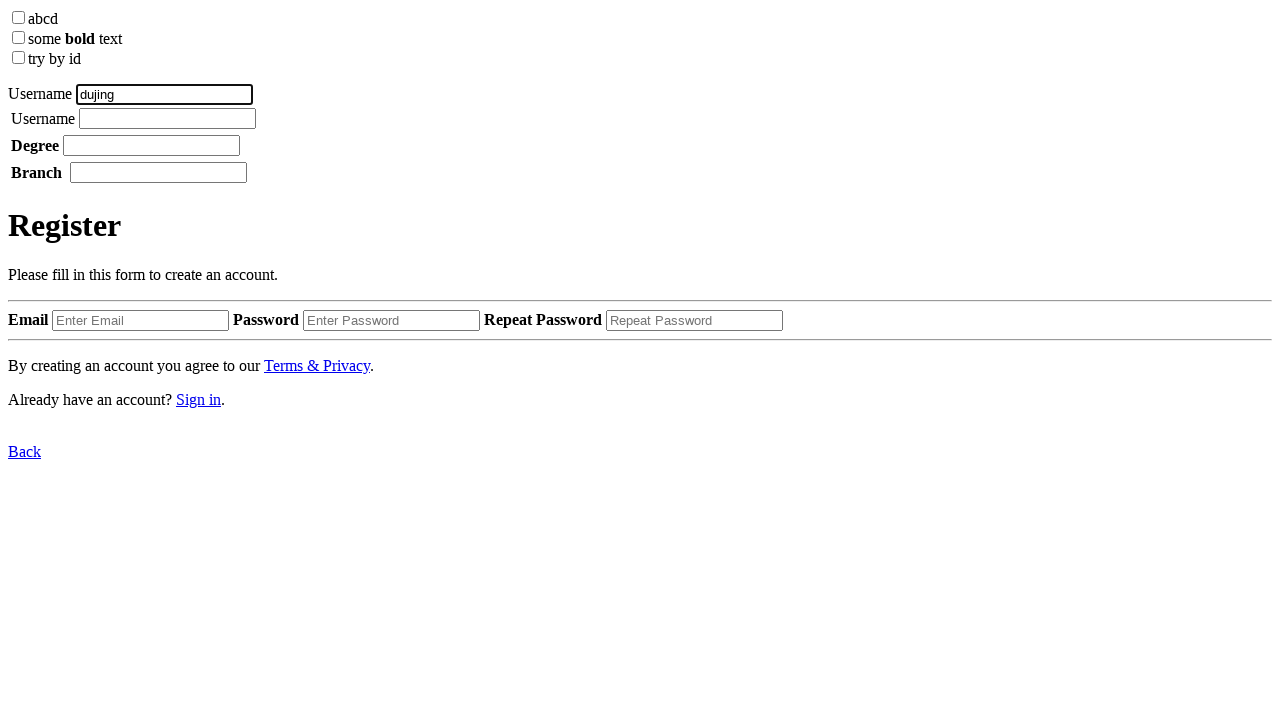